Tests checkbox and radio button selection, and visibility toggle functionality on a practice automation page

Starting URL: https://rahulshettyacademy.com/AutomationPractice/

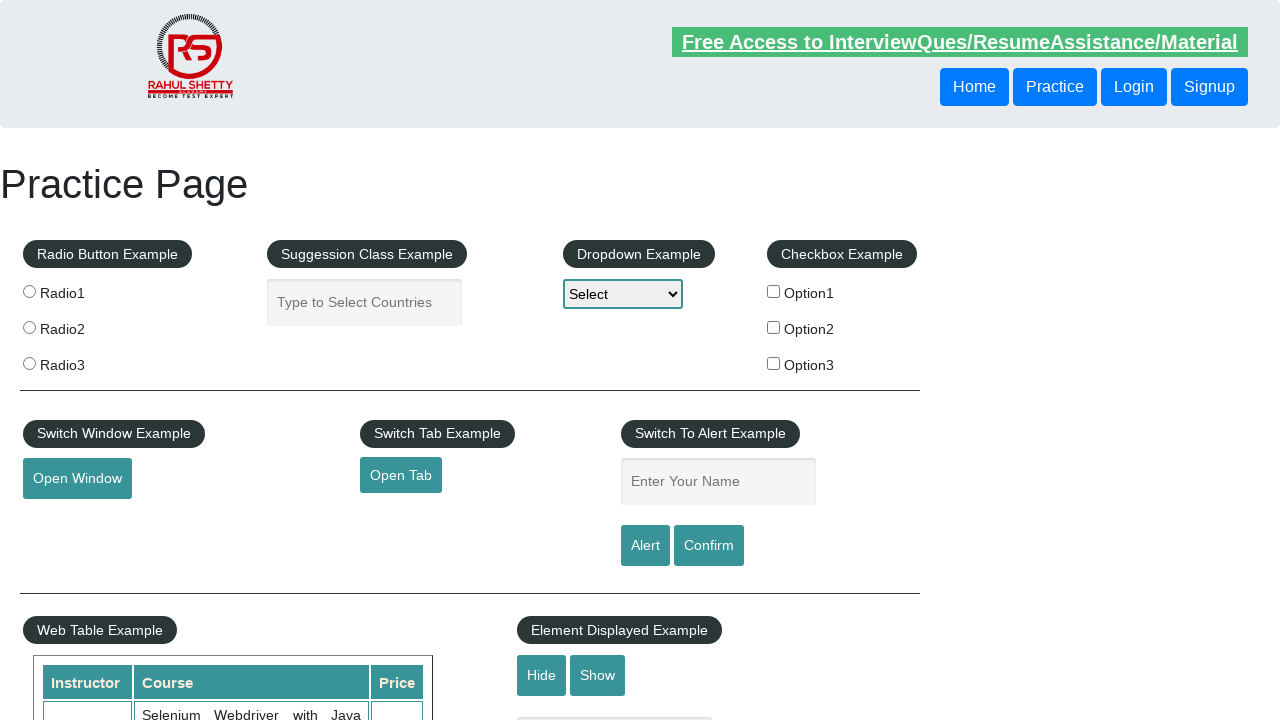

Navigated to automation practice page
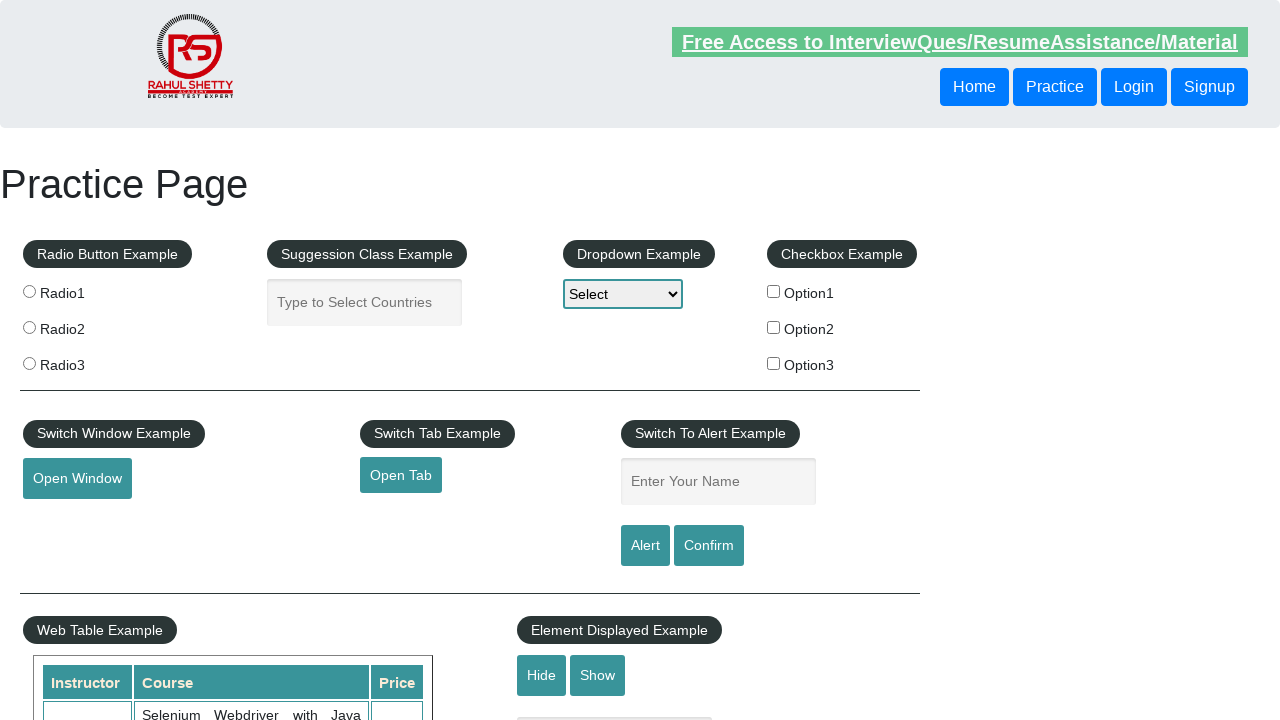

Located all checkboxes on page
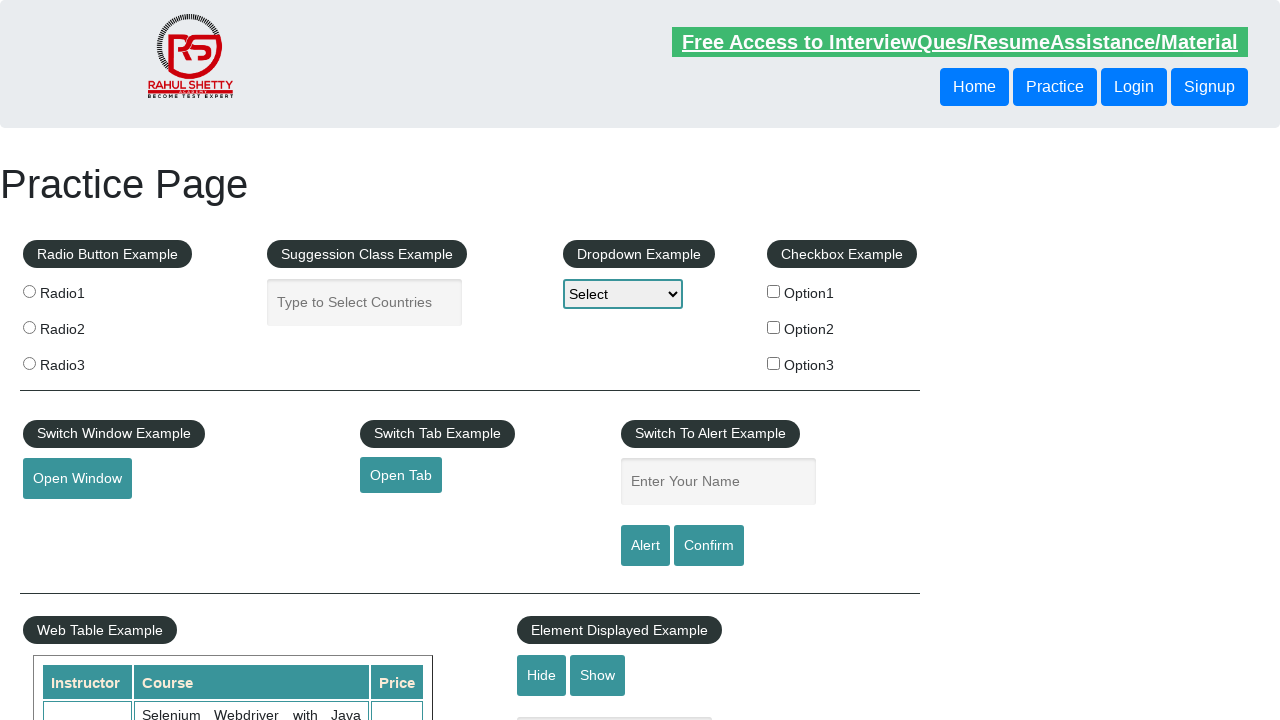

Found 3 checkboxes on page
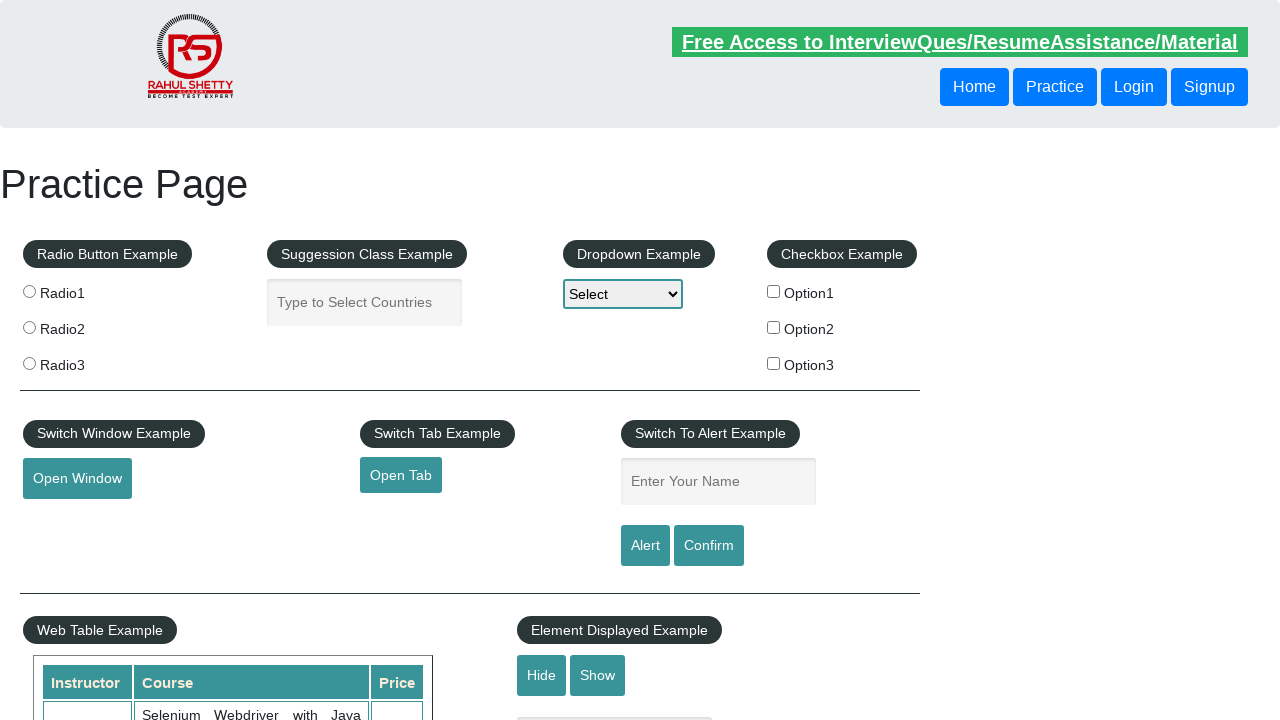

Accessed checkbox at index 0
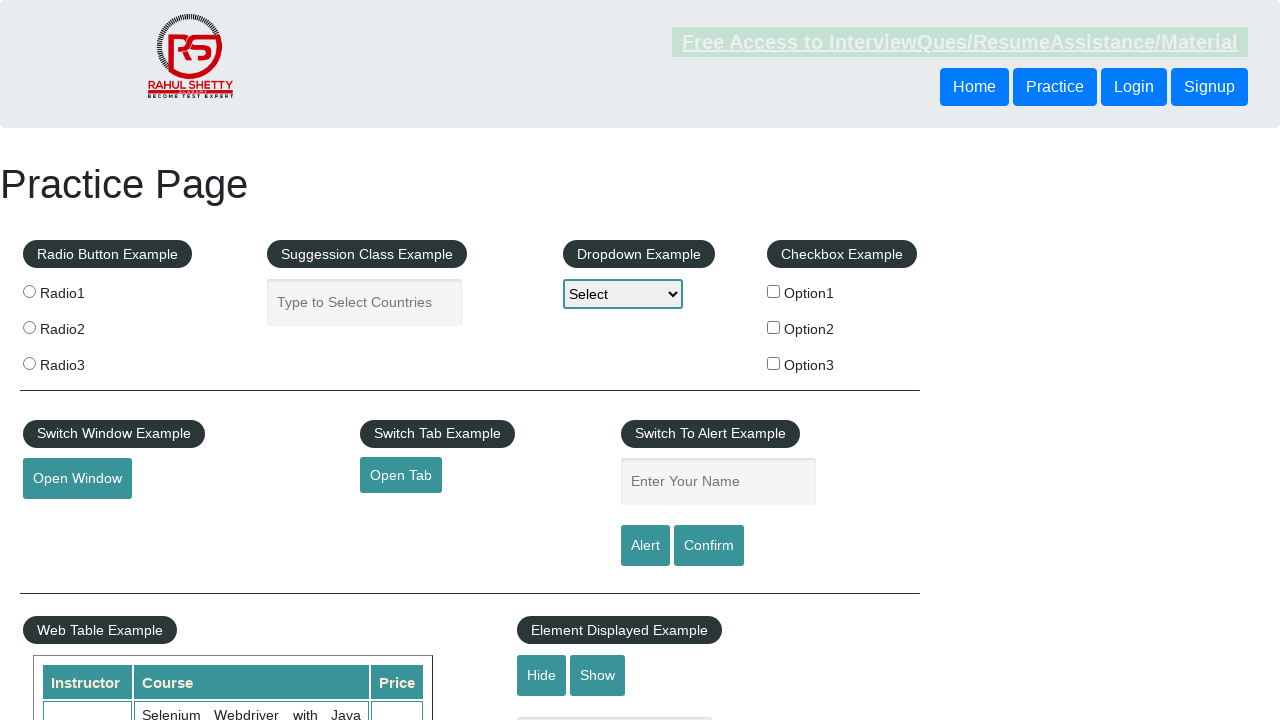

Accessed checkbox at index 1
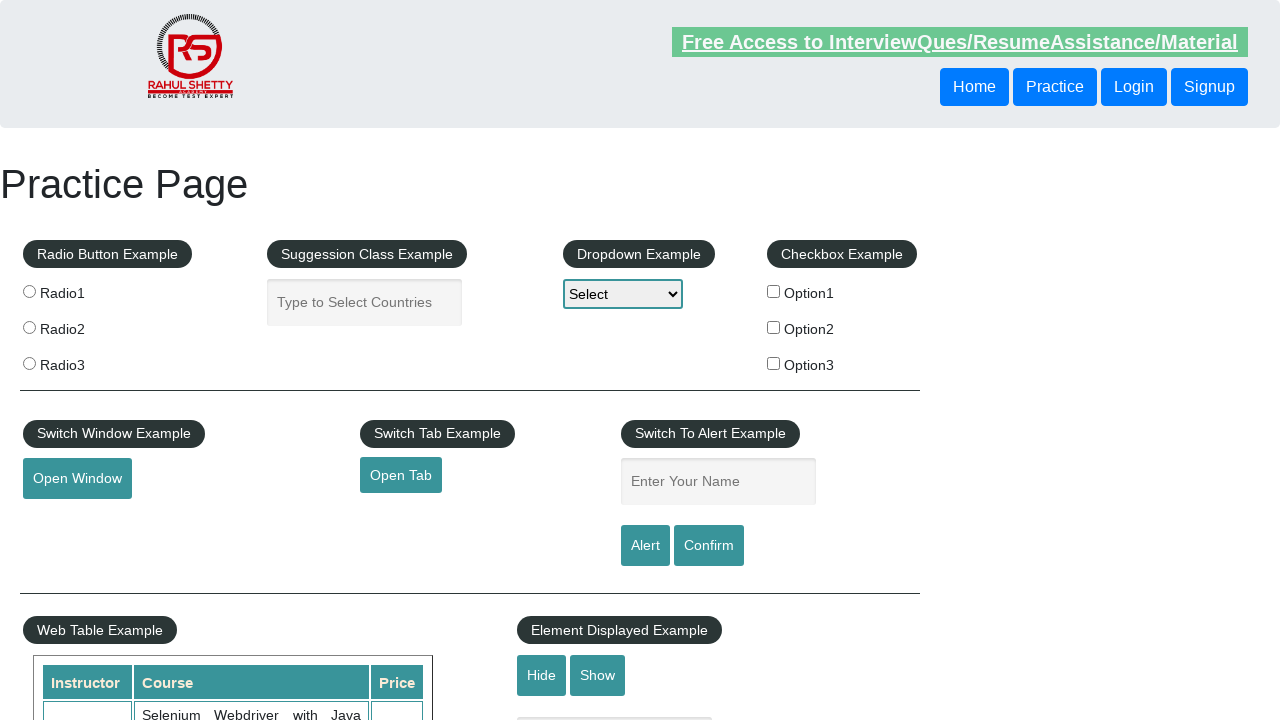

Clicked checkbox with value 'option2' at (774, 327) on input[type='checkbox'] >> nth=1
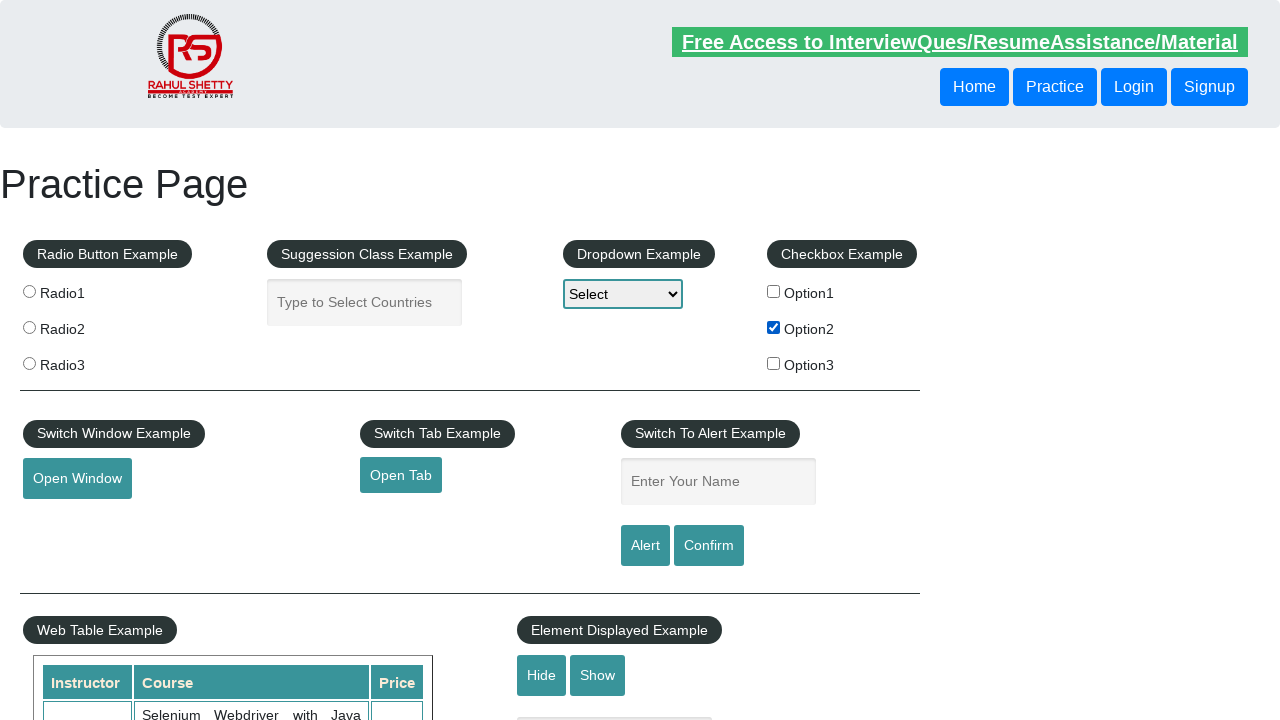

Verified checkbox 'option2' is checked
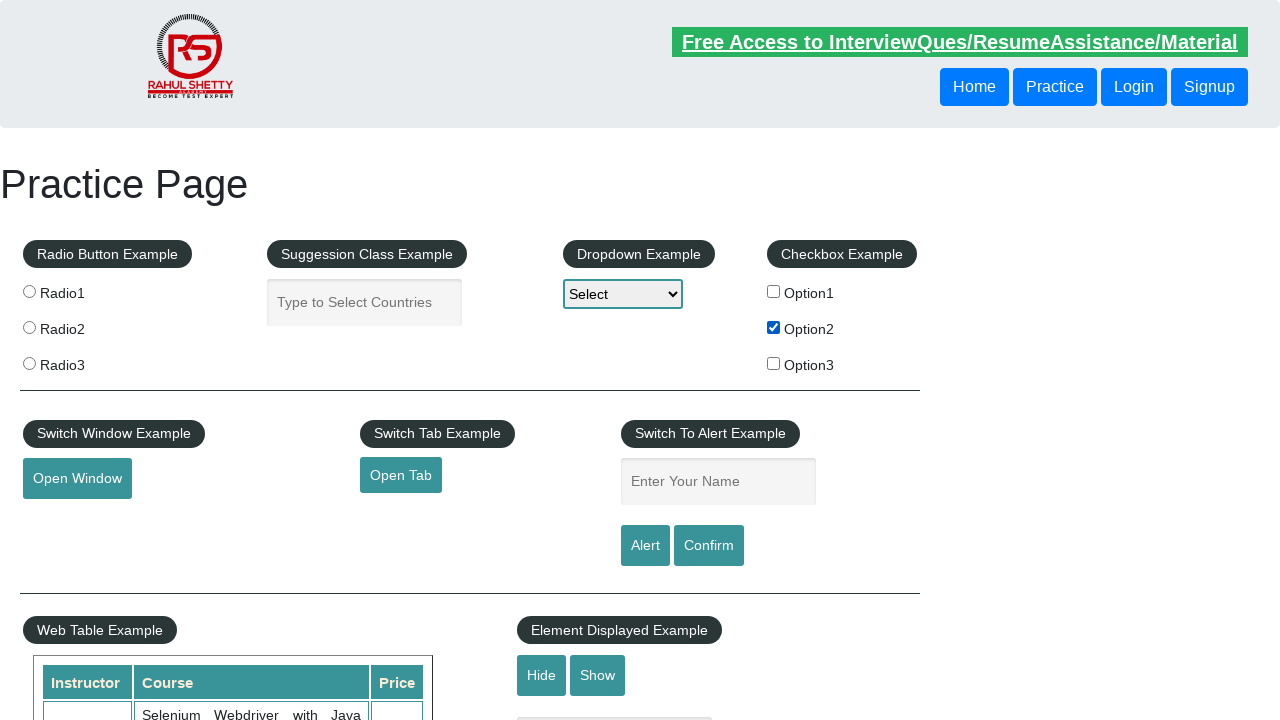

Located all radio buttons on page
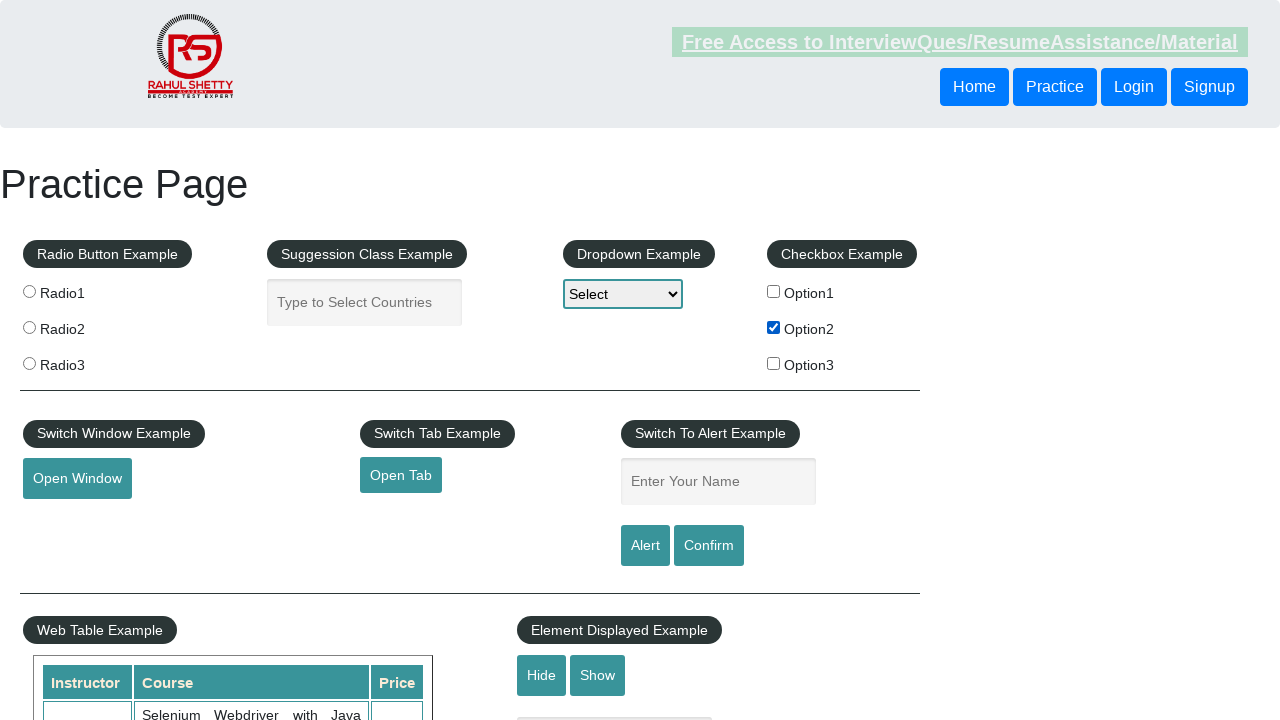

Clicked the third radio button at (29, 363) on .radioButton >> nth=2
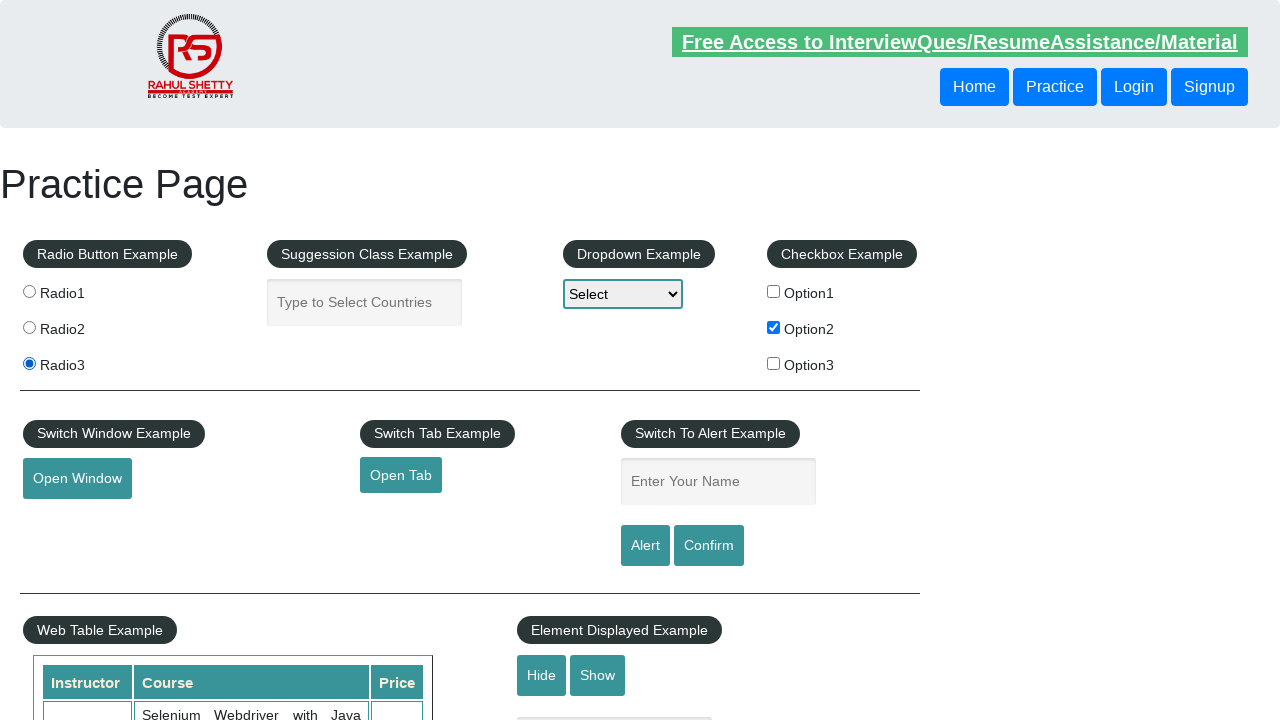

Verified third radio button is selected
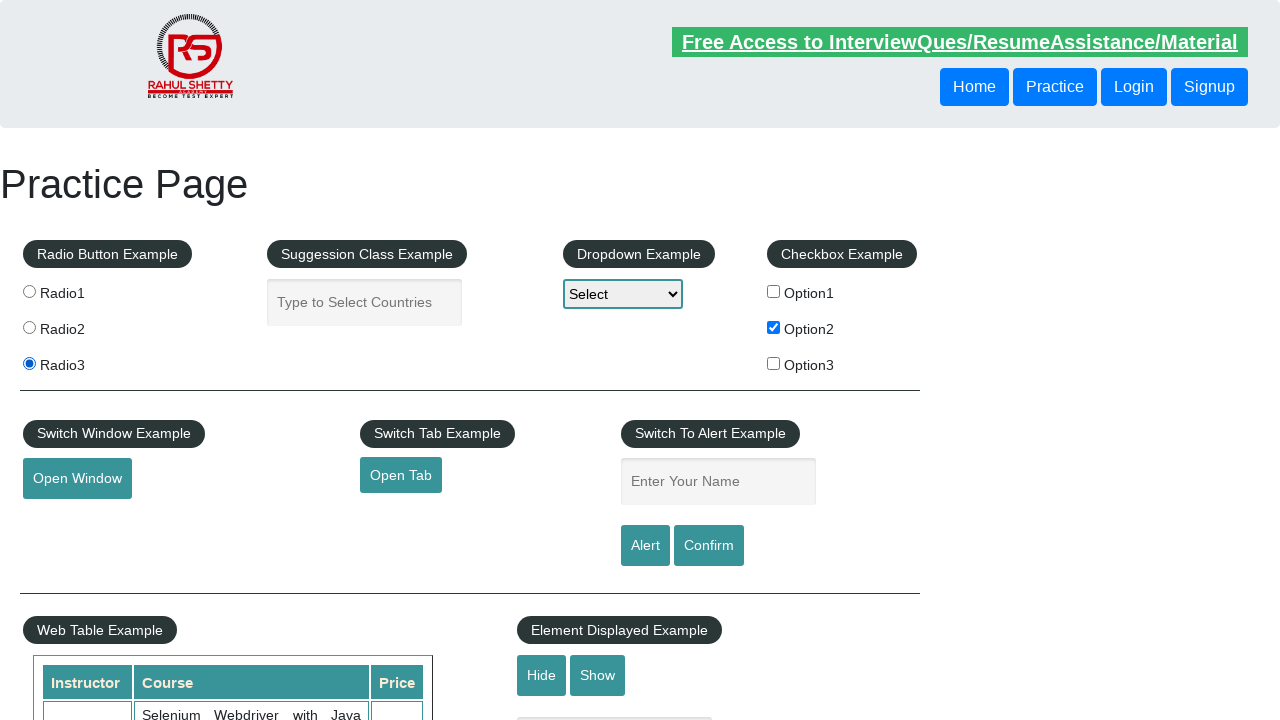

Located display box element
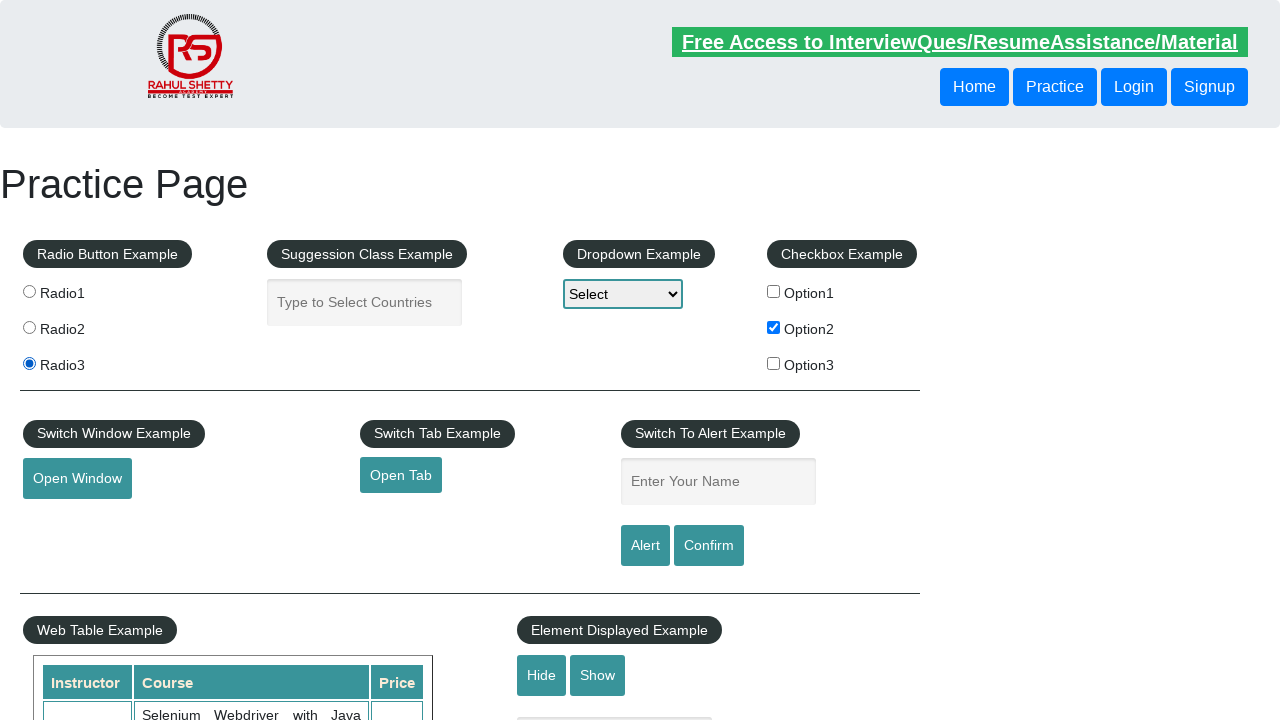

Verified display box is initially visible
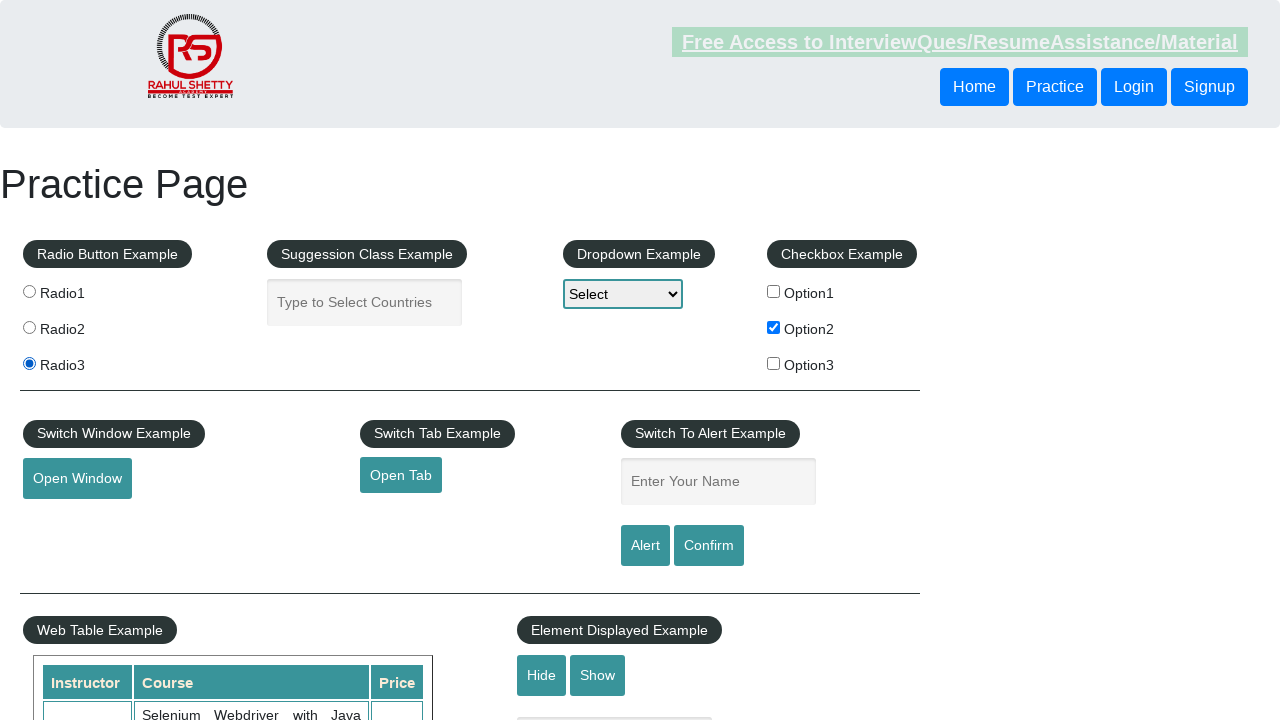

Clicked hide textbox button at (542, 675) on #hide-textbox
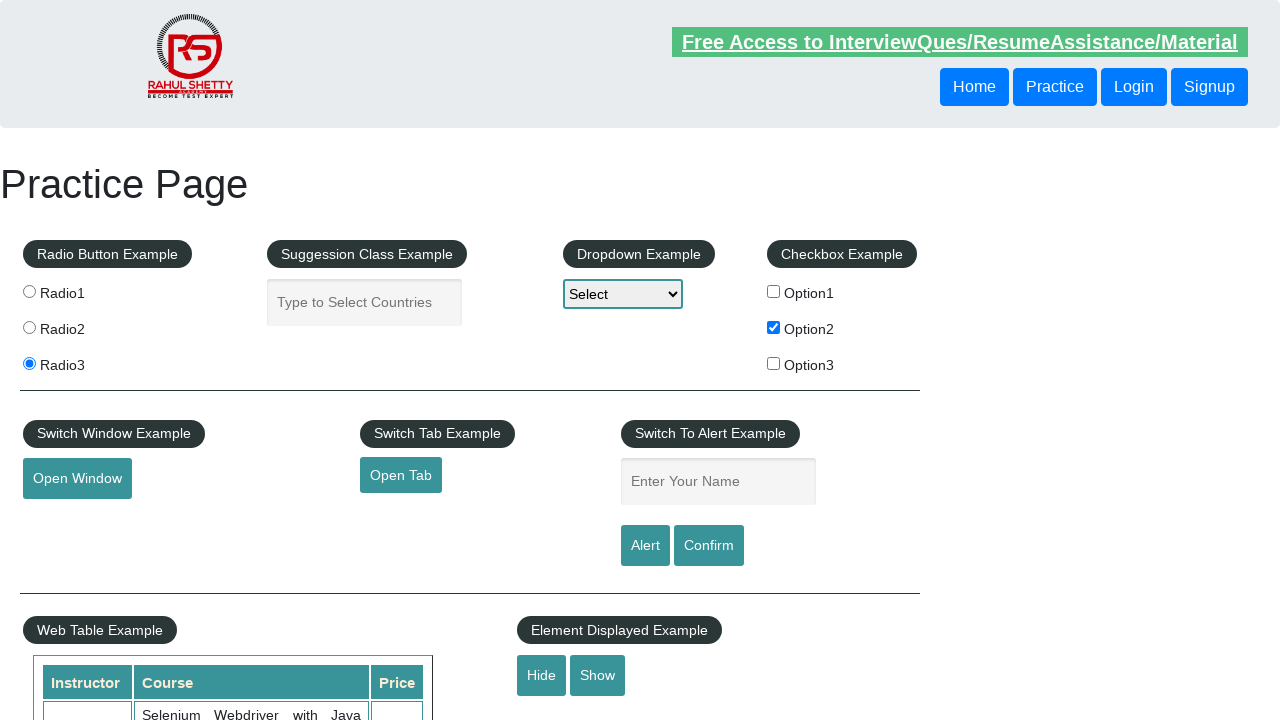

Verified display box is now hidden
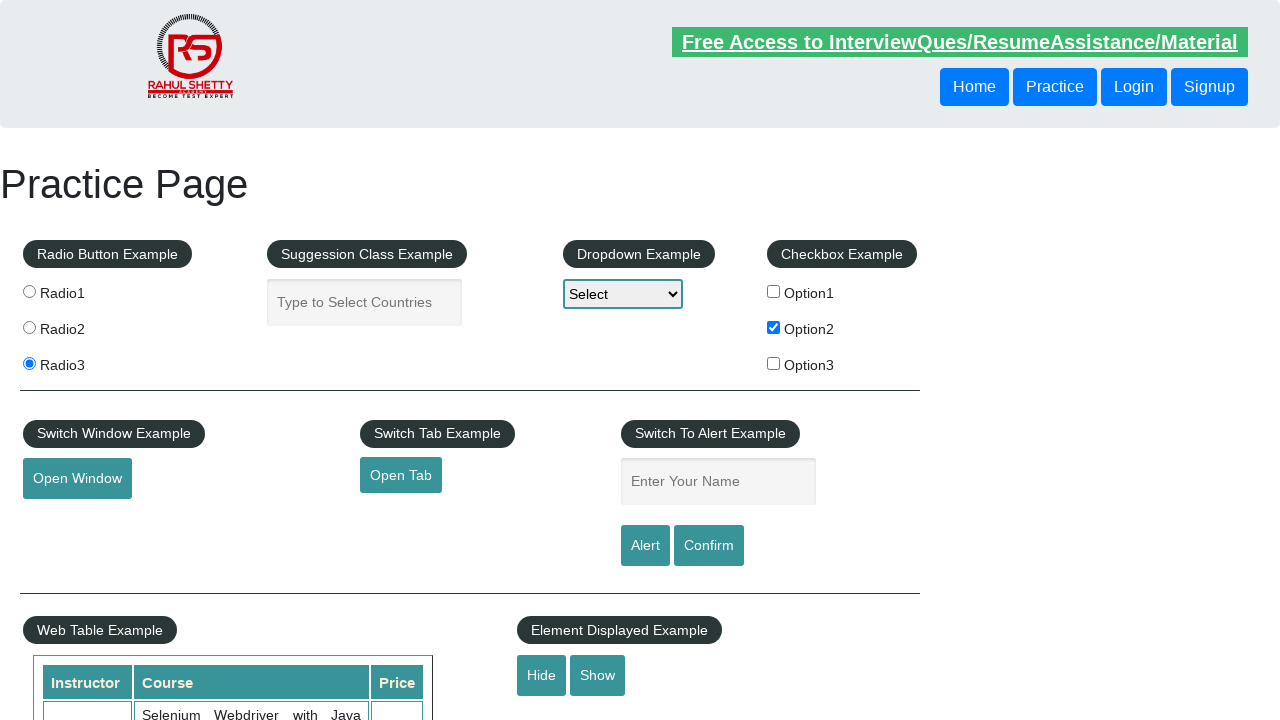

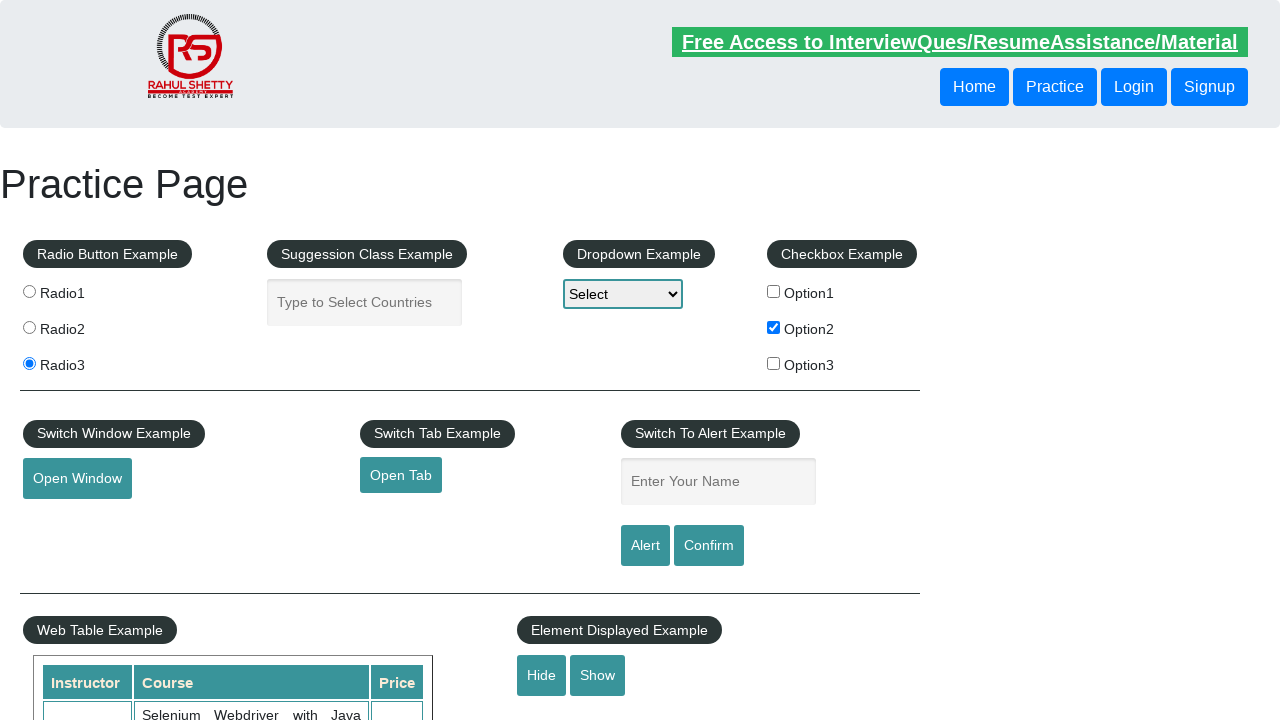